Tests clicking a prompt button, entering text in the prompt, accepting it, and verifying the entered text is displayed

Starting URL: https://demoqa.com/alerts

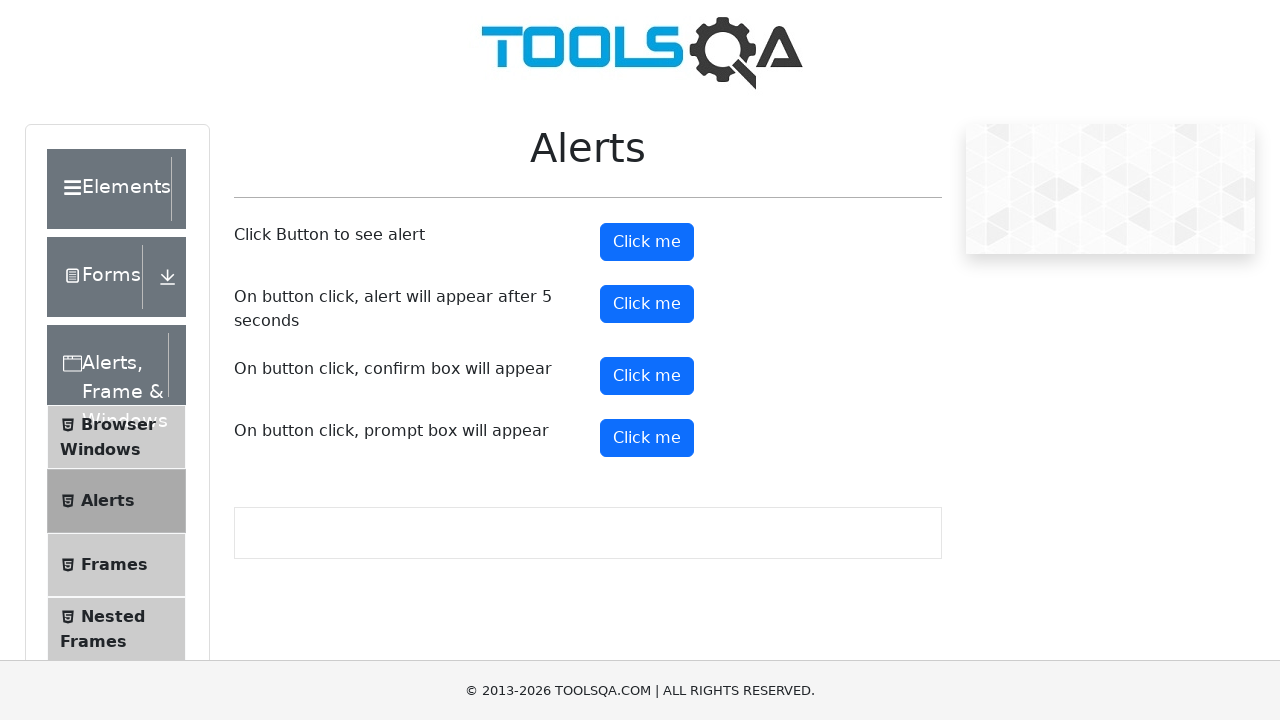

Set up dialog handler to accept prompt with text 'Liska'
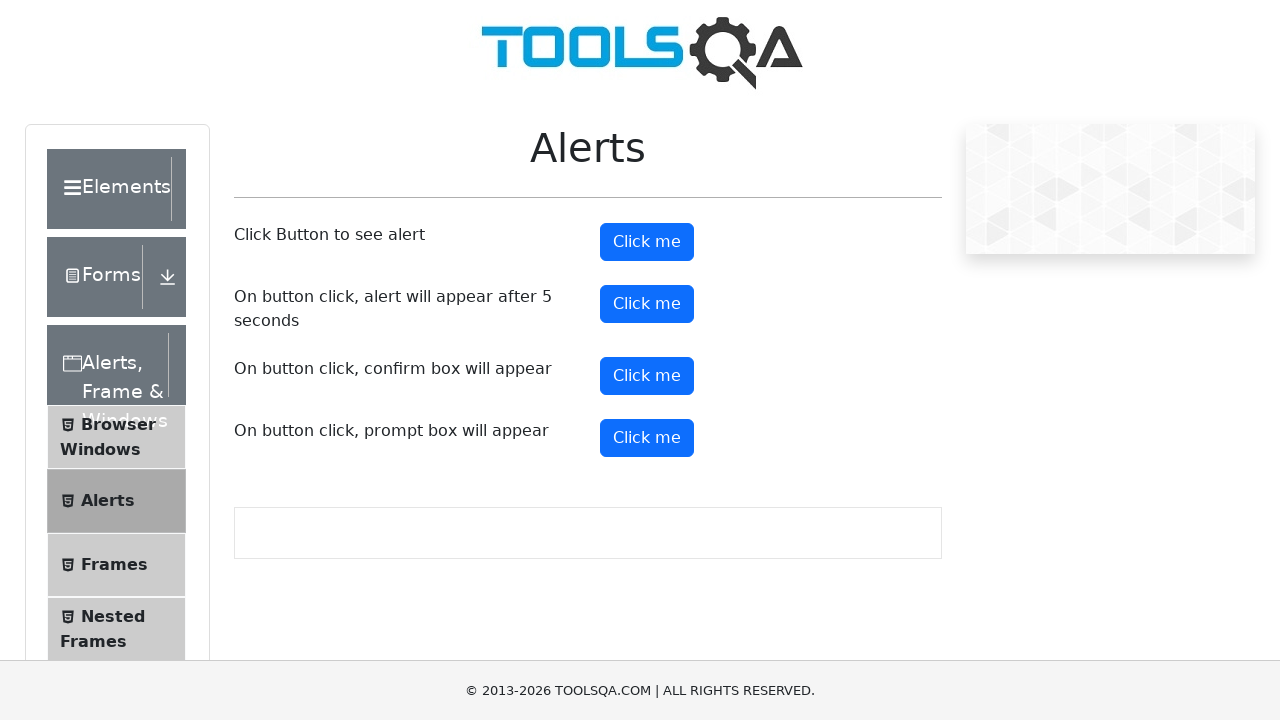

Clicked the prompt button at (647, 438) on #promtButton
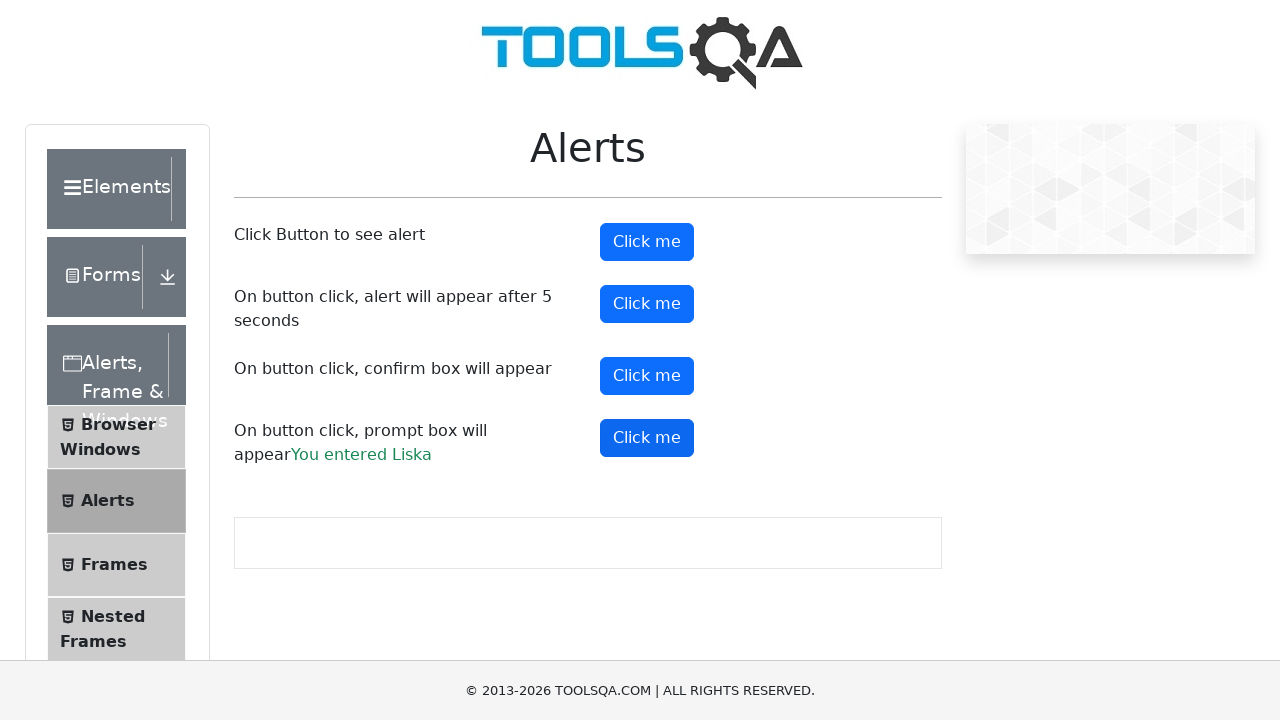

Prompt result message appeared on the page
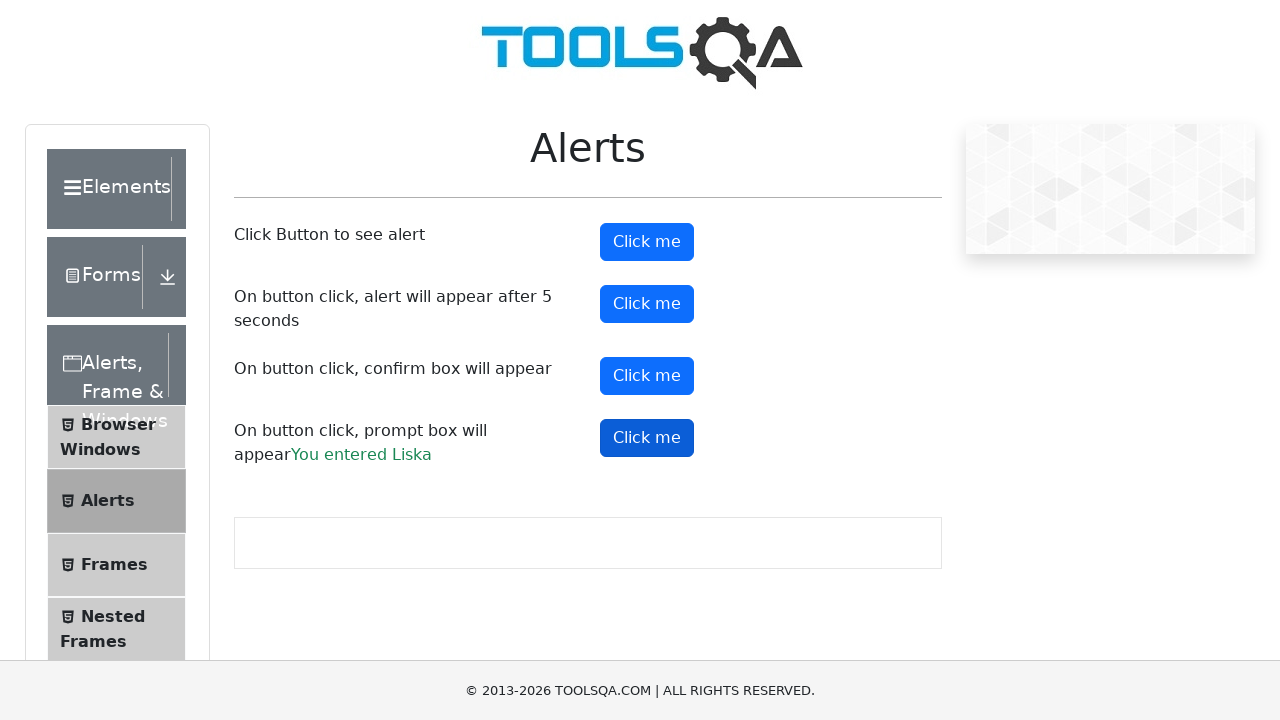

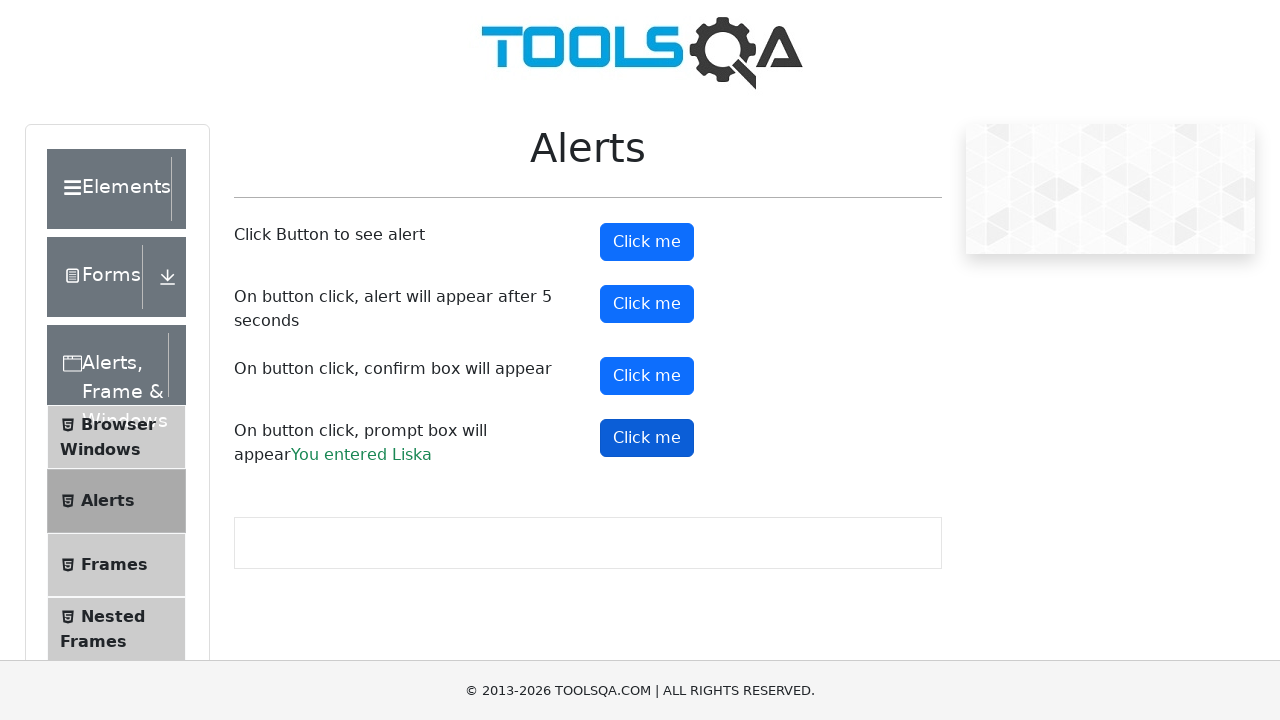